Tests date picker by directly filling a date input field with a specific date value

Starting URL: https://www.lambdatest.com/selenium-playground/bootstrap-date-picker-demo

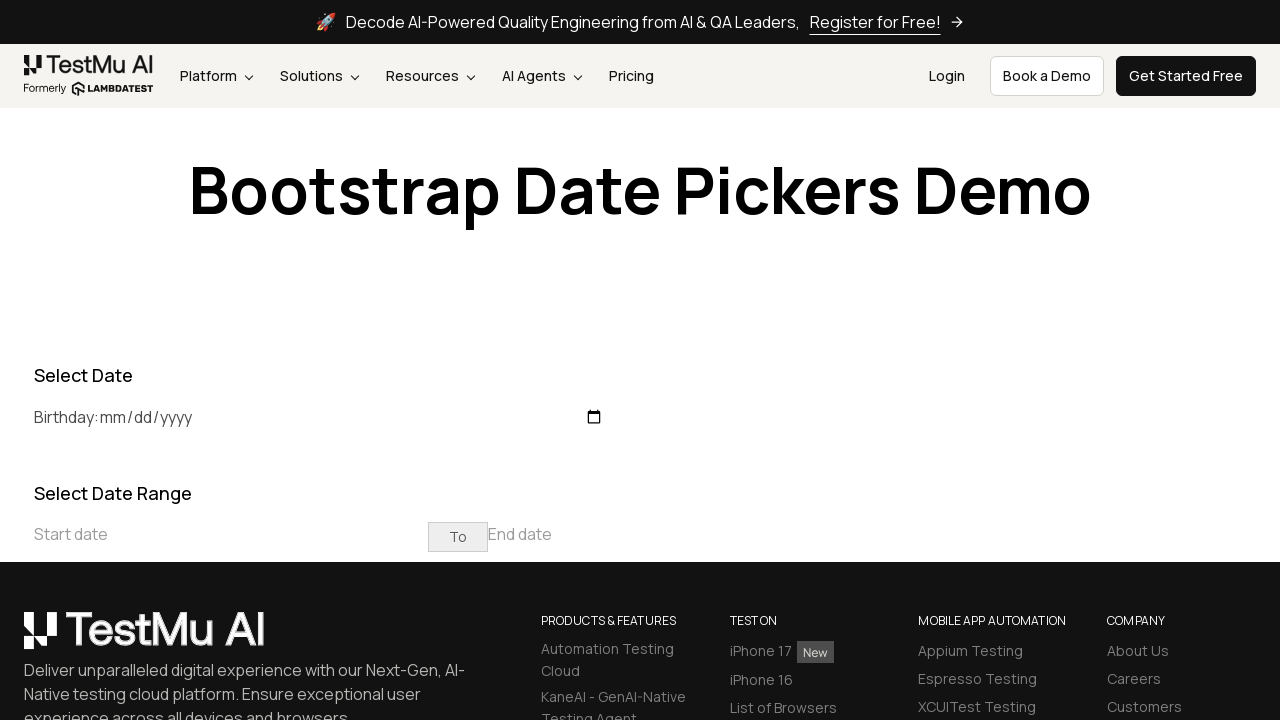

Filled birthday field with date '1993-10-18' using fill method on #birthday
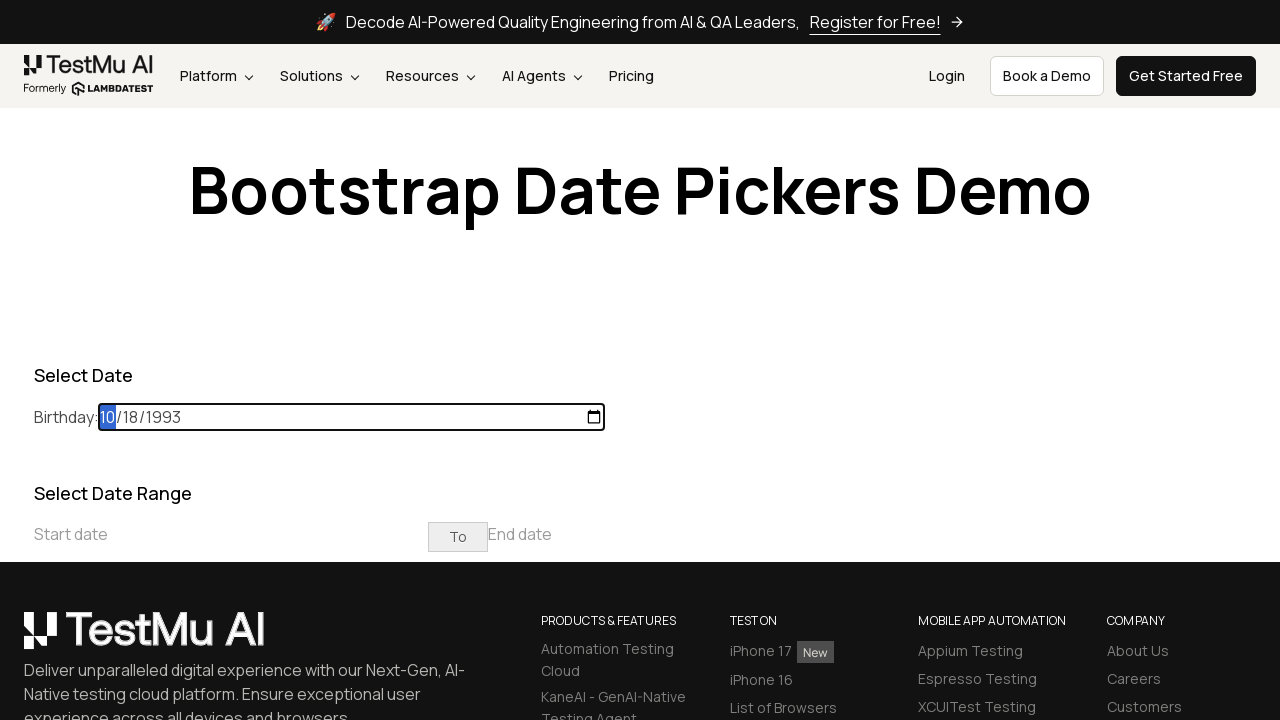

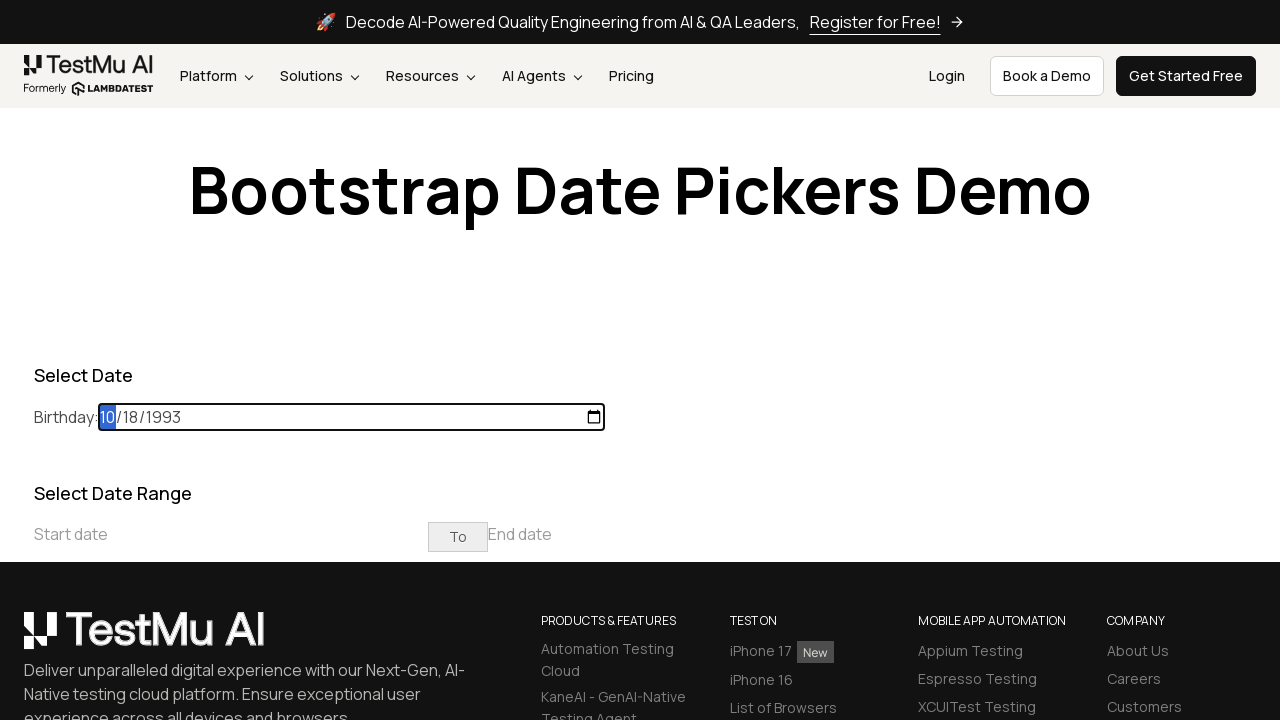